Opens the LambdaTest website and verifies the page loads by checking the title

Starting URL: https://www.lambdatest.com/

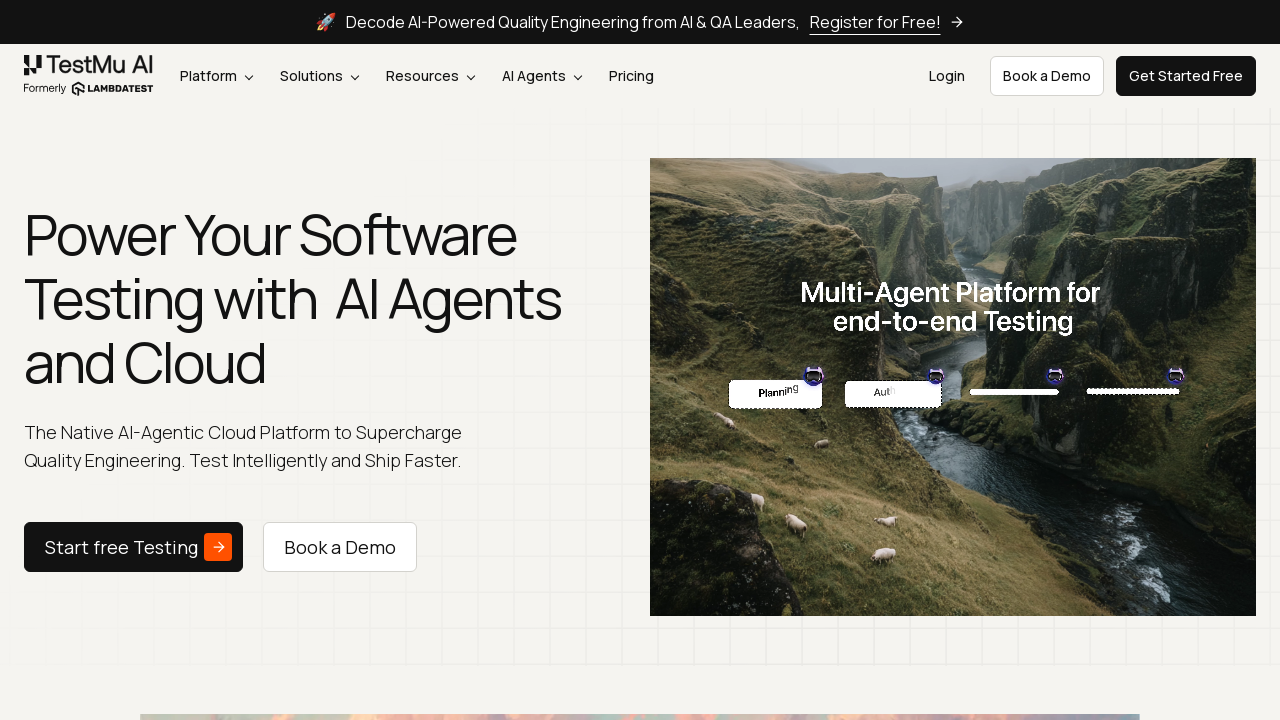

Waited for page DOM to fully load
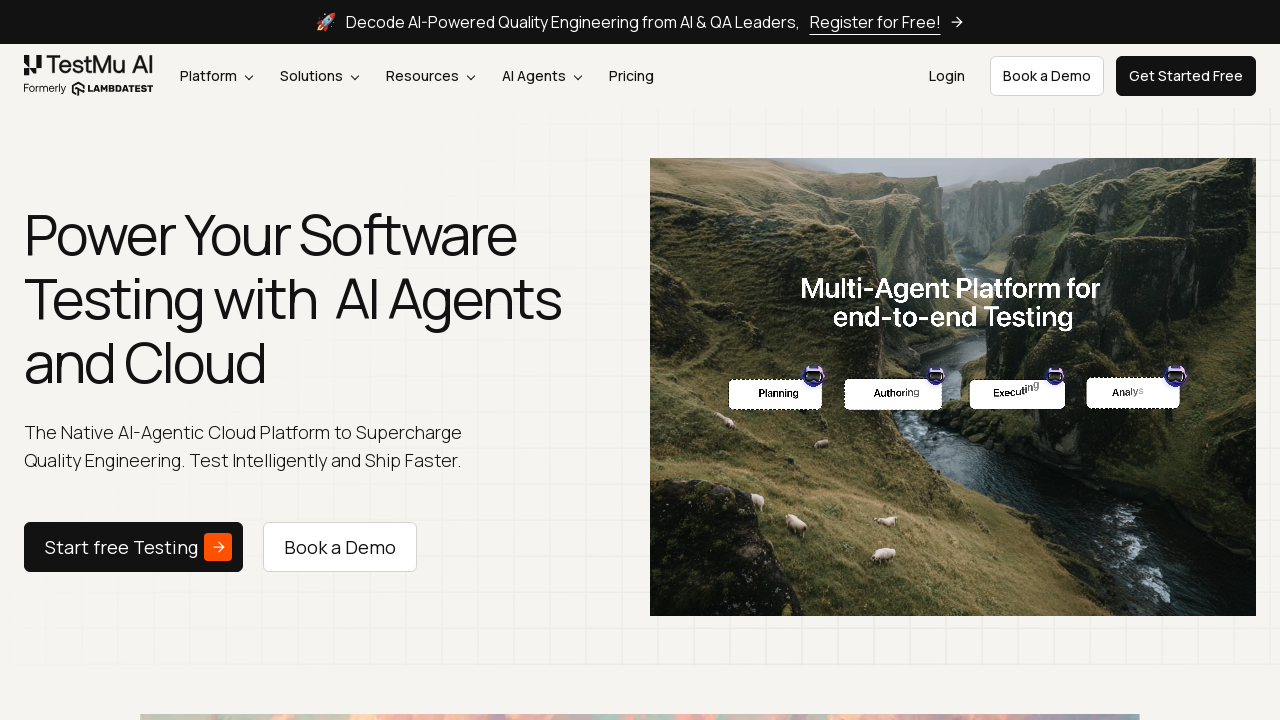

Retrieved and printed page title
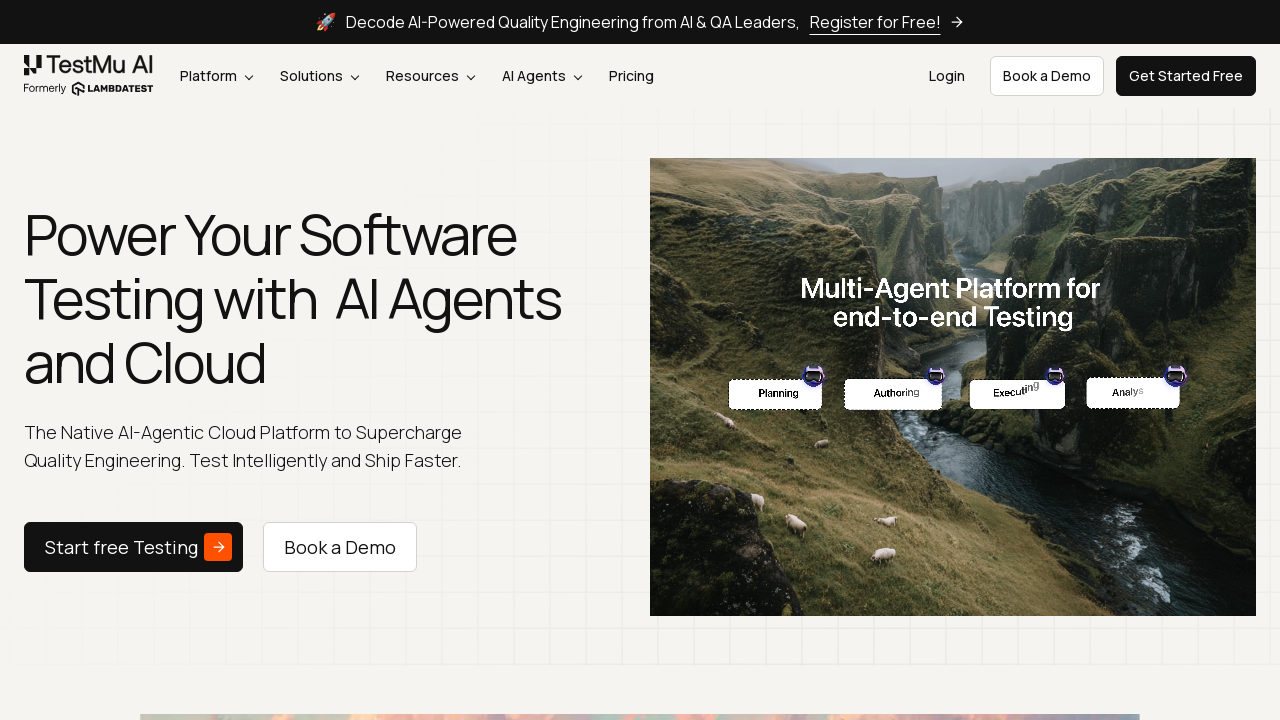

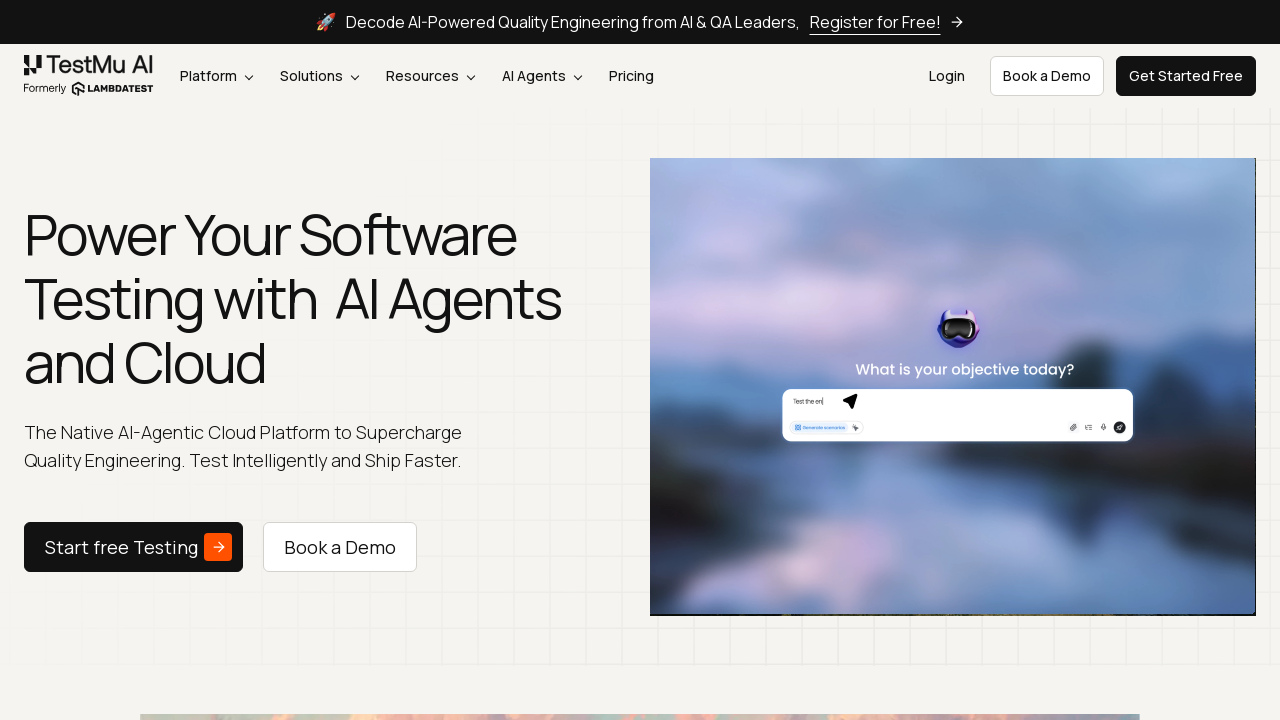